Tests file upload functionality by uploading a file using the file input element and verifying the success message is displayed

Starting URL: https://the-internet.herokuapp.com/upload

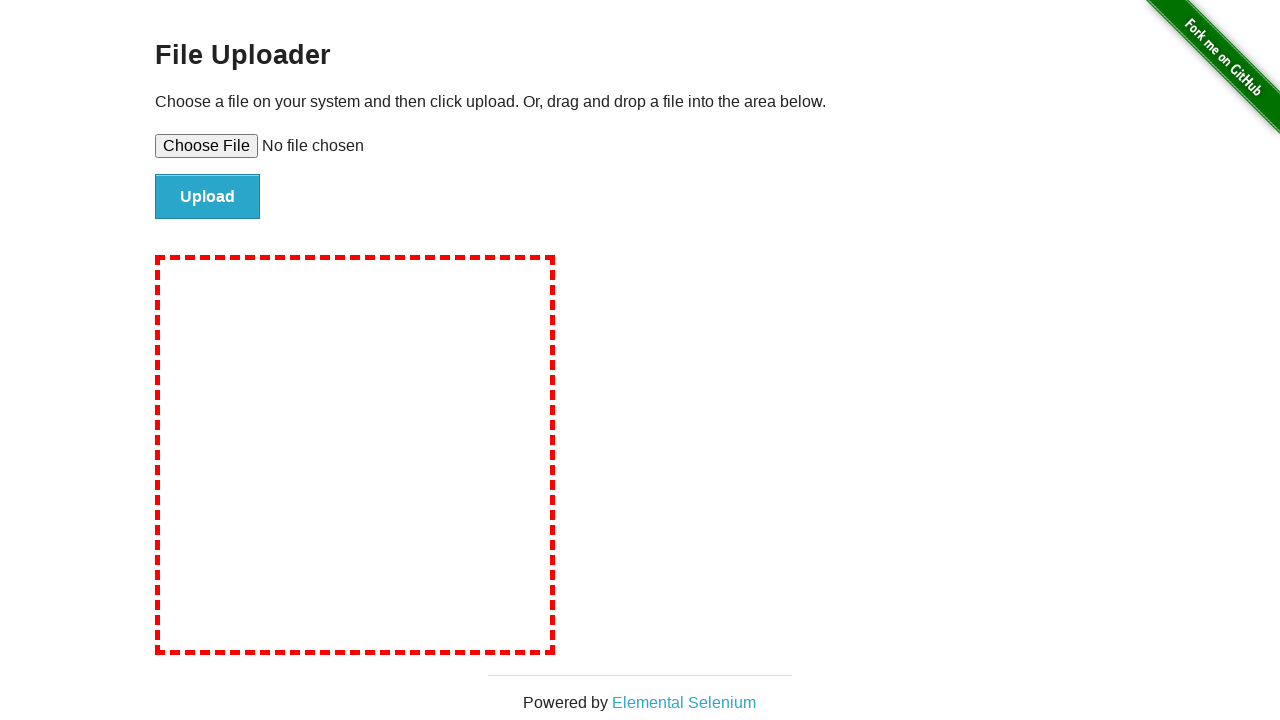

Created temporary test file with content
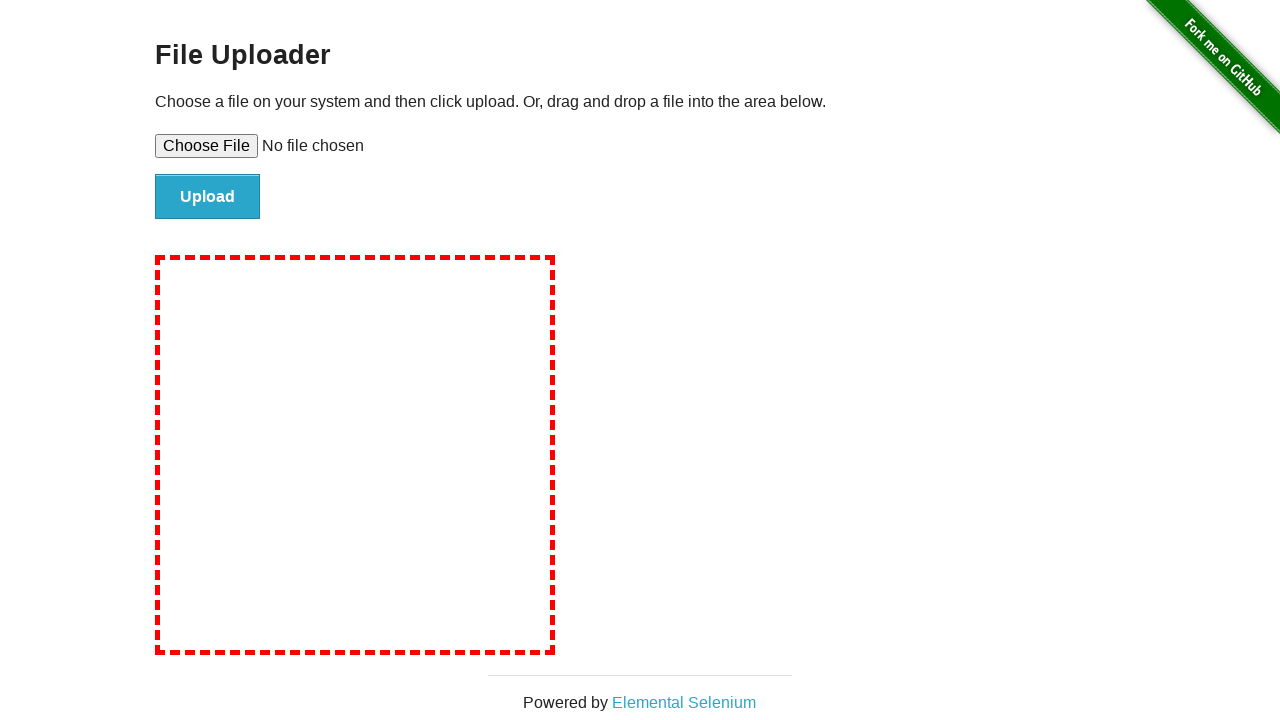

Set file input with temporary file path
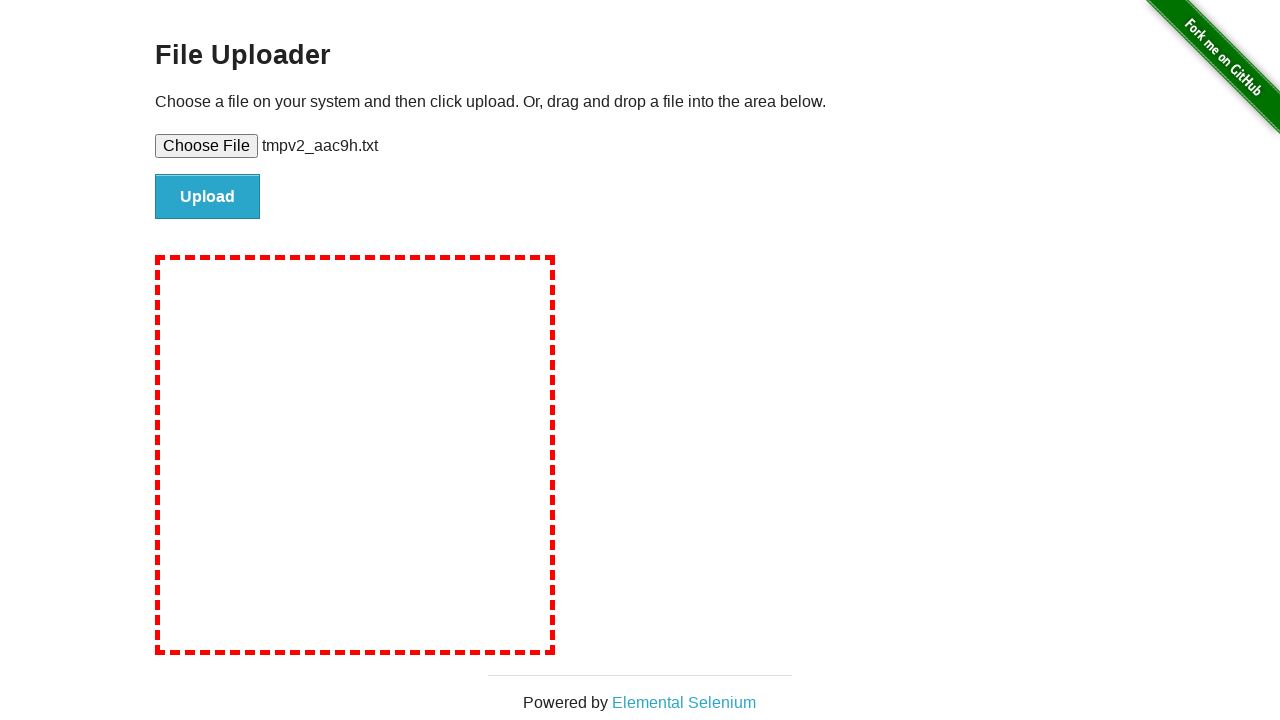

Clicked the Upload button at (208, 197) on #file-submit
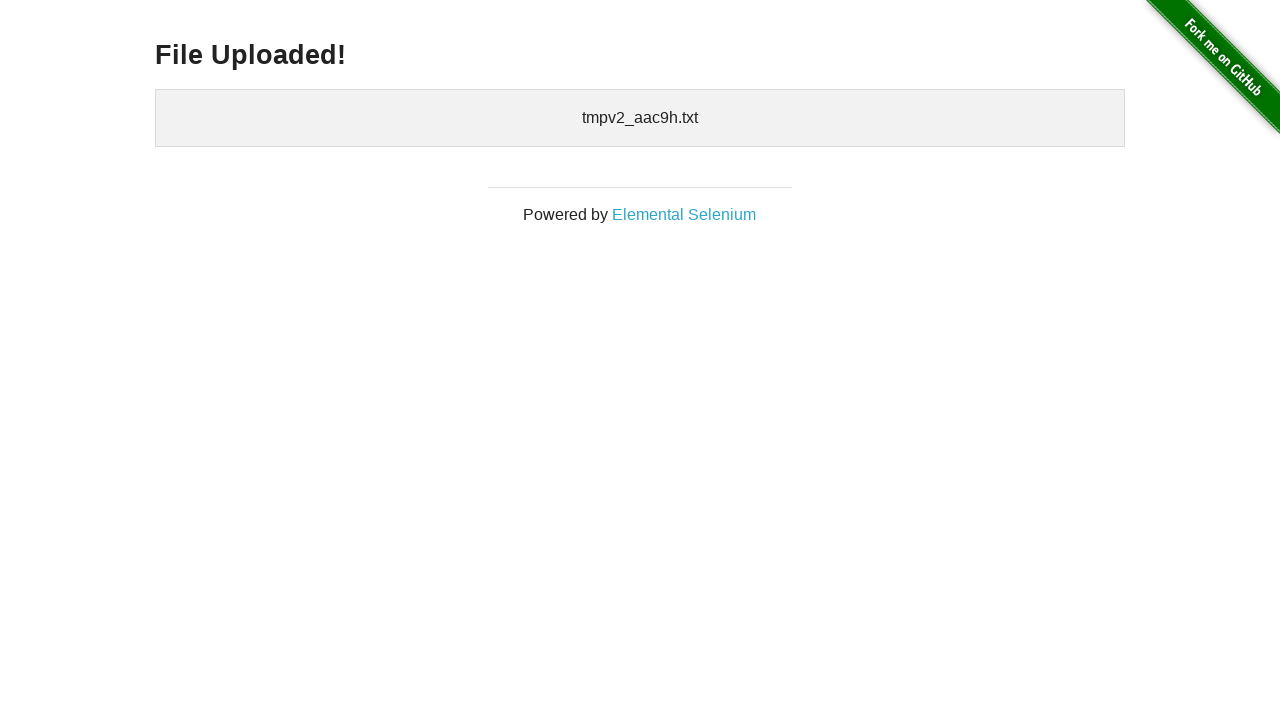

Success message element appeared
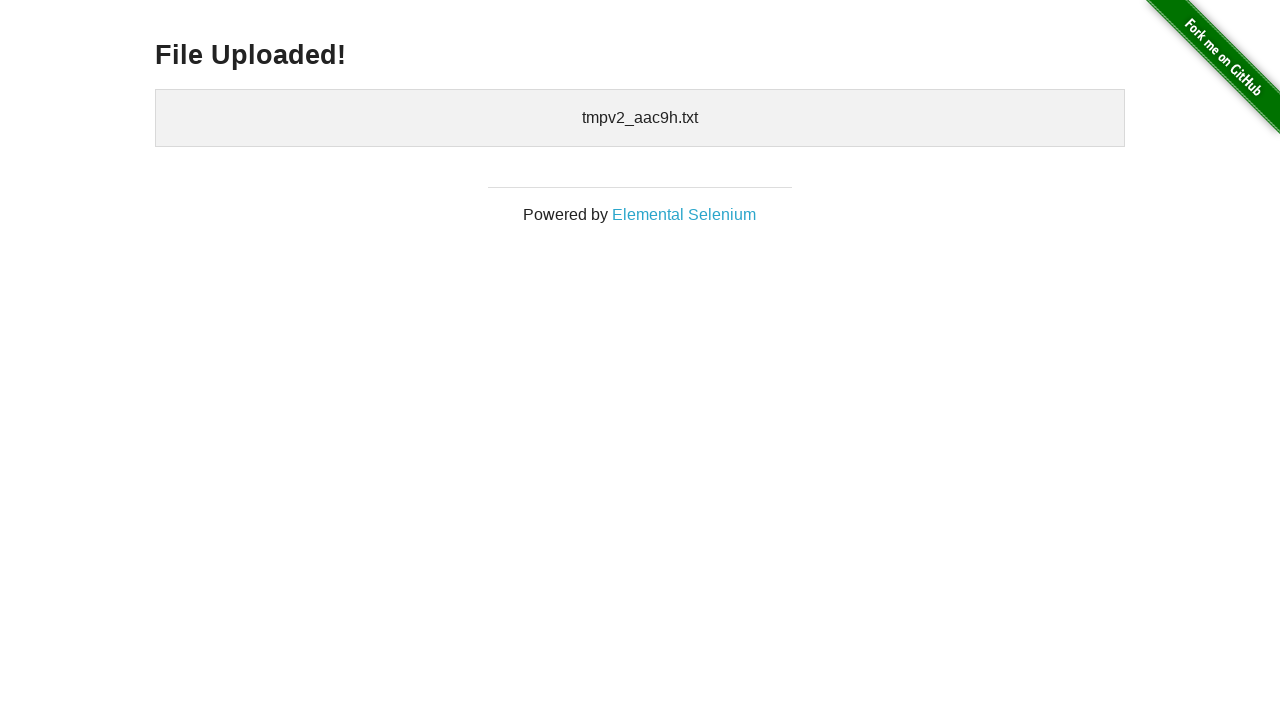

Extracted success message: File Uploaded!
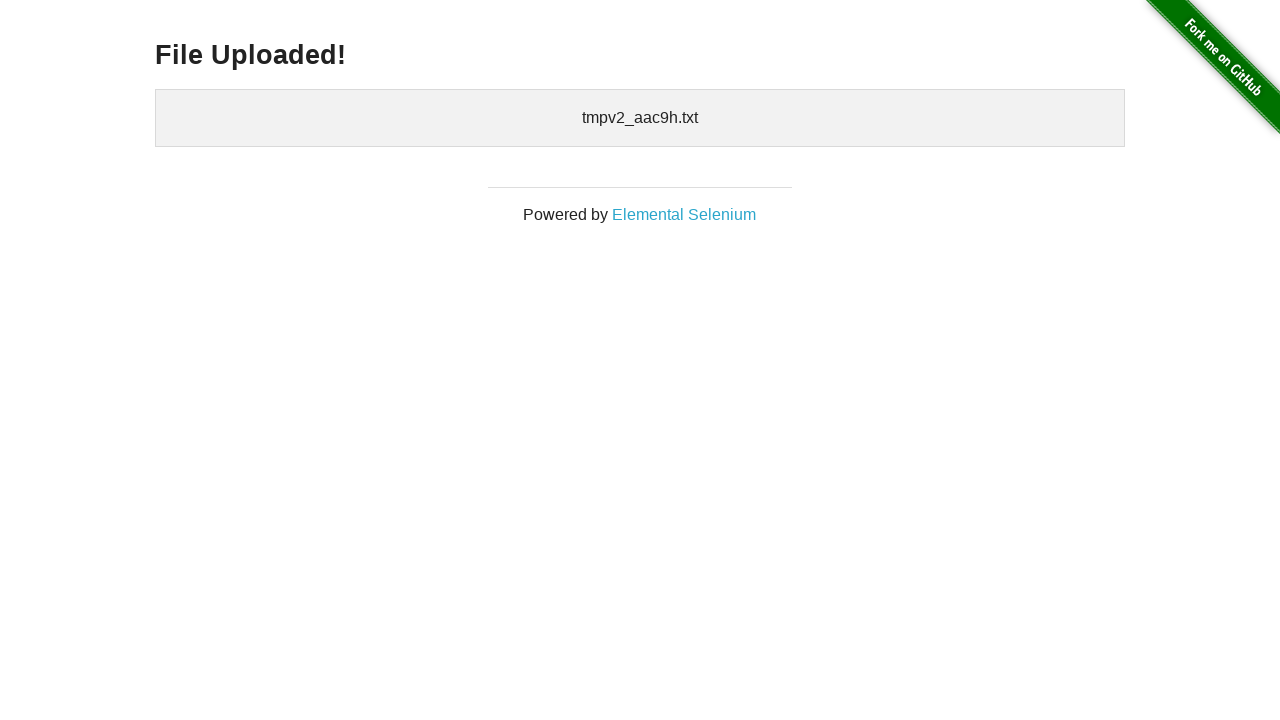

Cleaned up temporary file
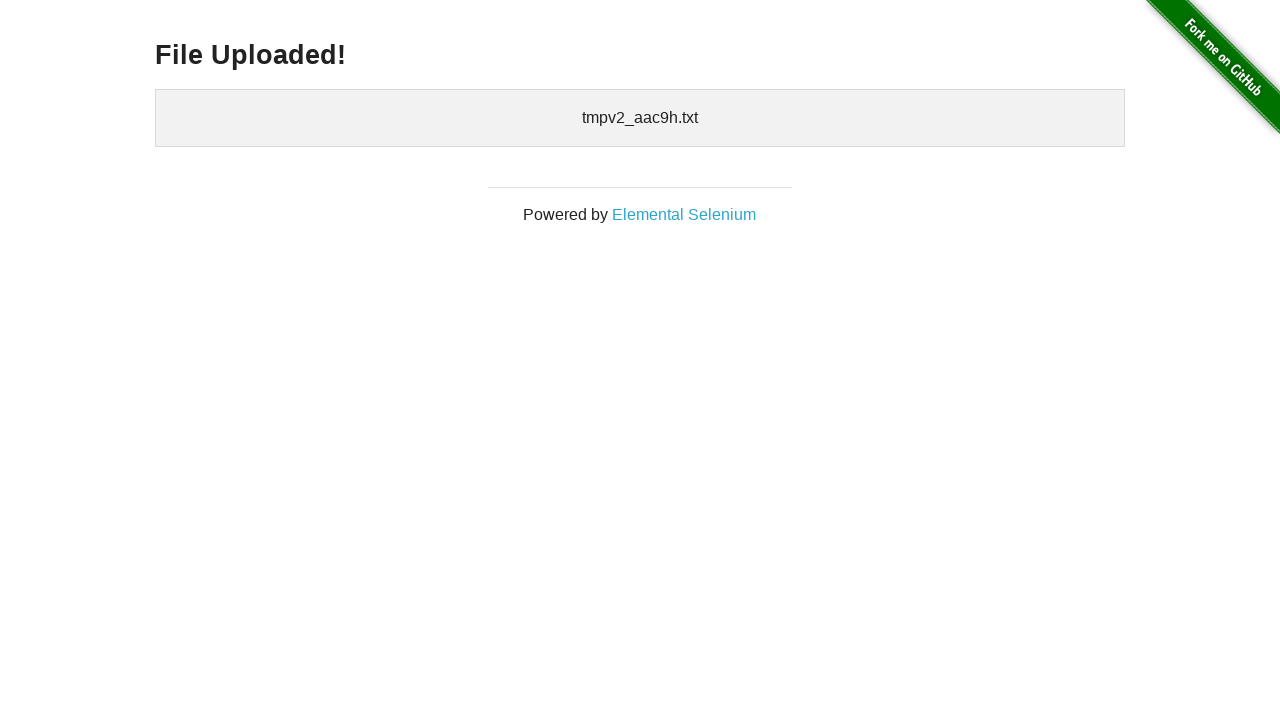

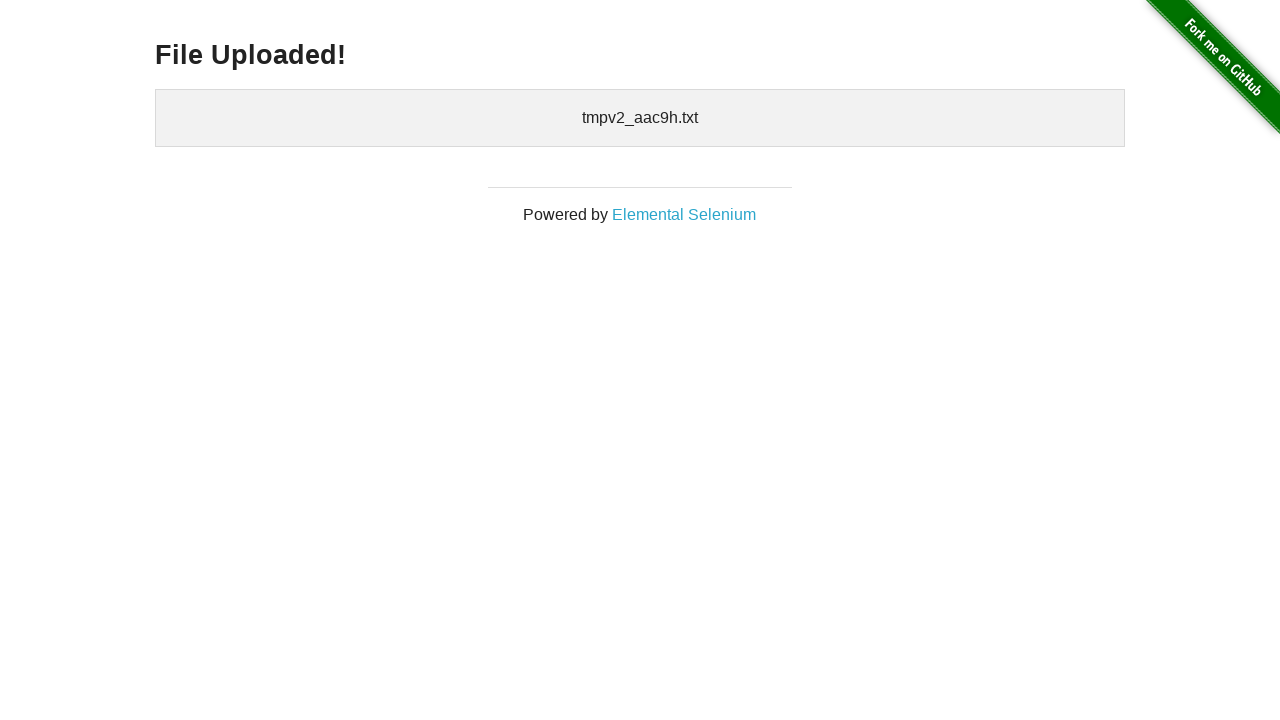